Tests dynamic loading functionality by clicking a start button, waiting for a loading indicator to appear and disappear, then verifying the loaded content displays "Hello World!"

Starting URL: https://the-internet.herokuapp.com/dynamic_loading/1

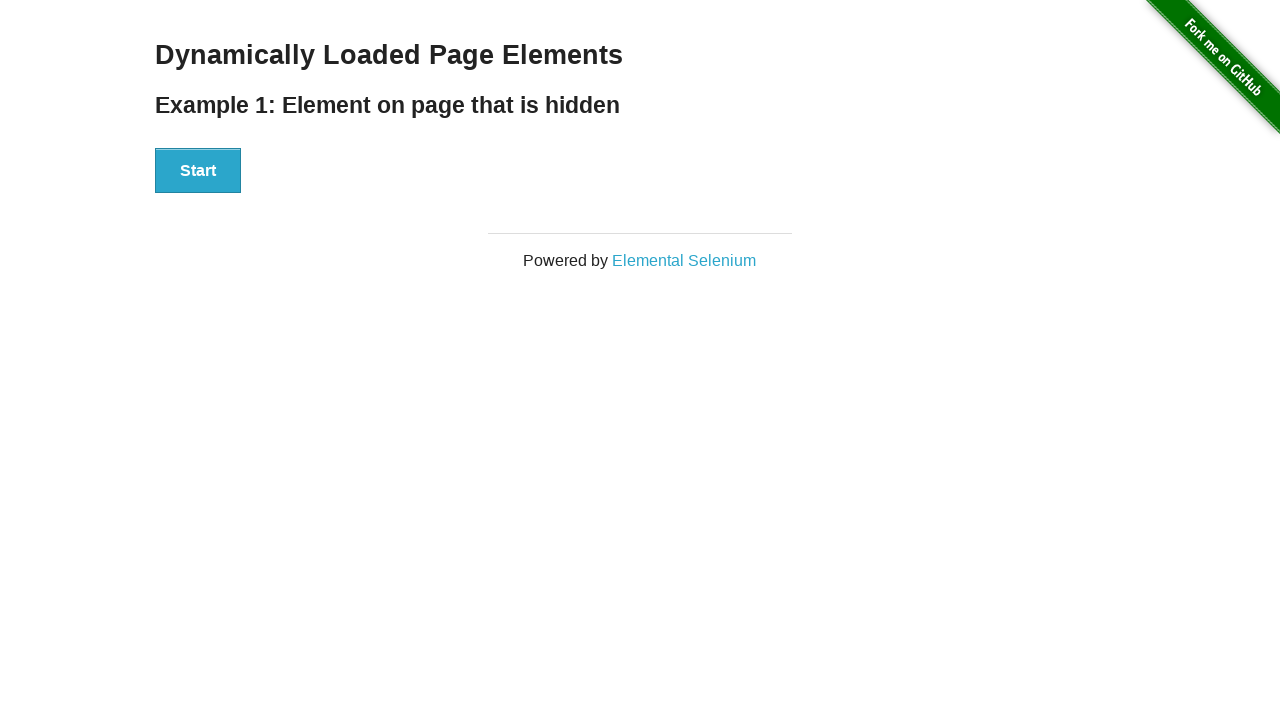

Navigated to dynamic loading test page
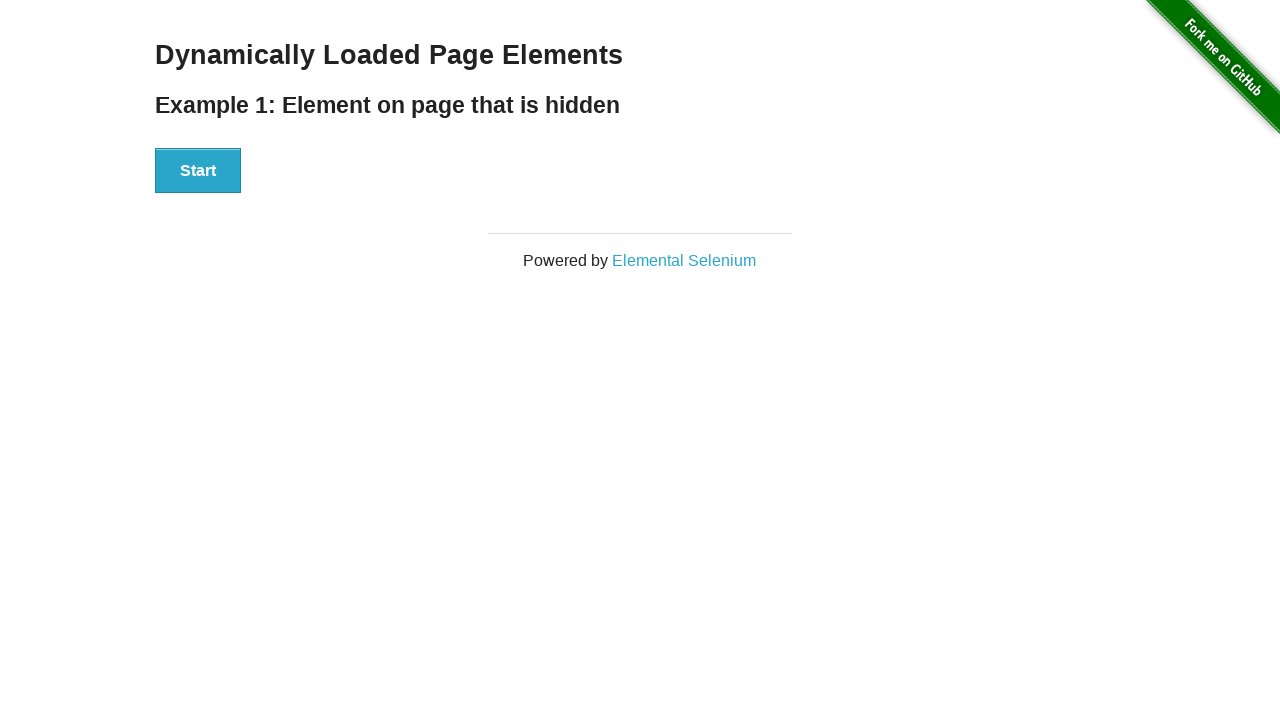

Clicked the start button at (198, 171) on #start button
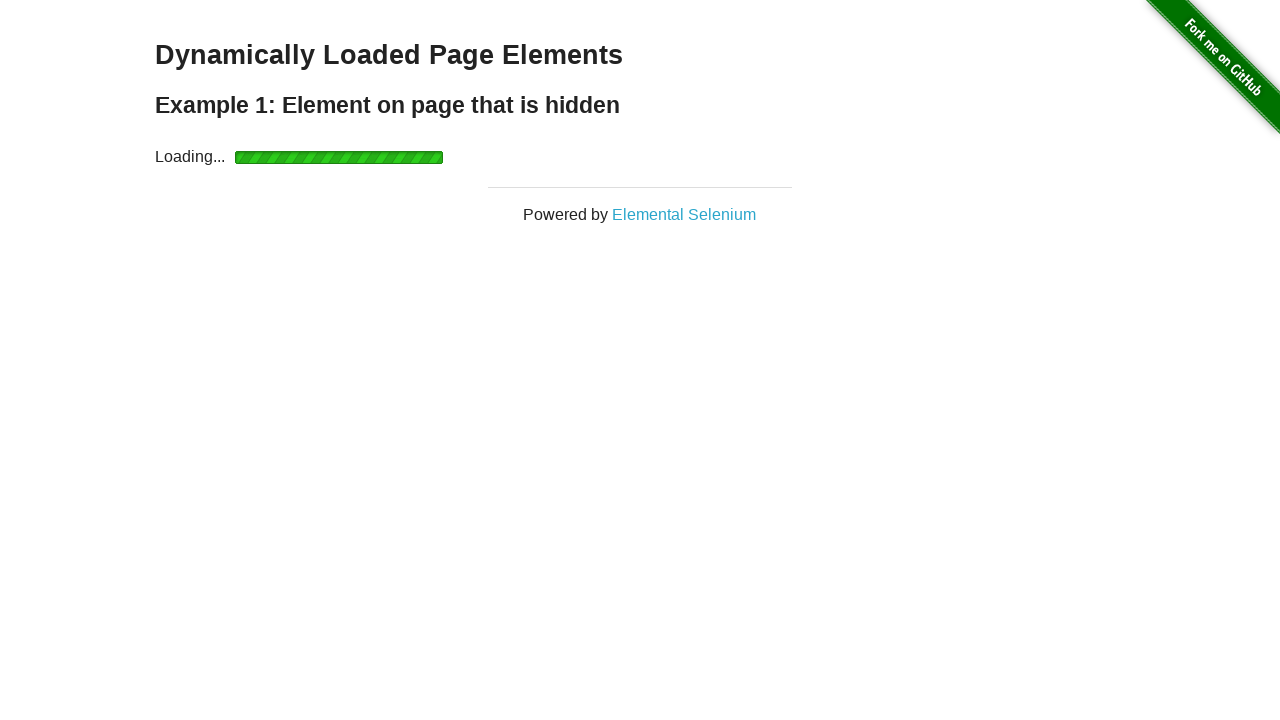

Loading indicator appeared
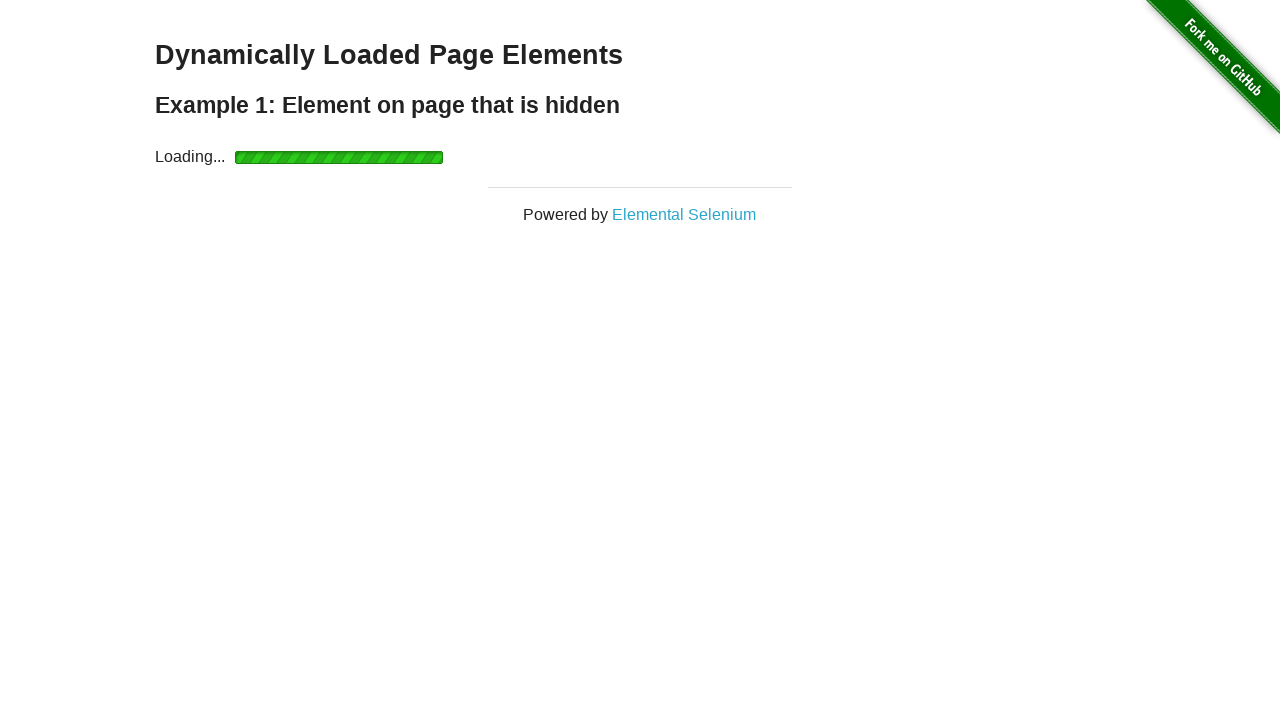

Loading indicator disappeared
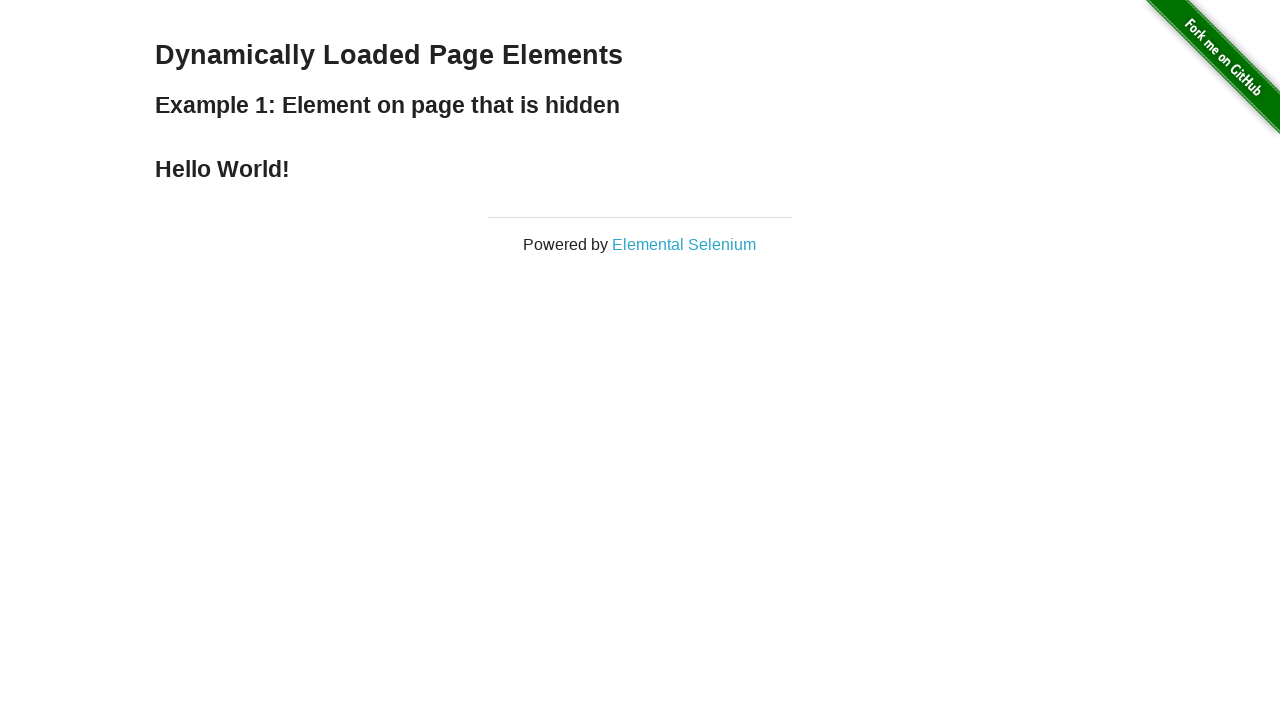

Retrieved result text from loaded content
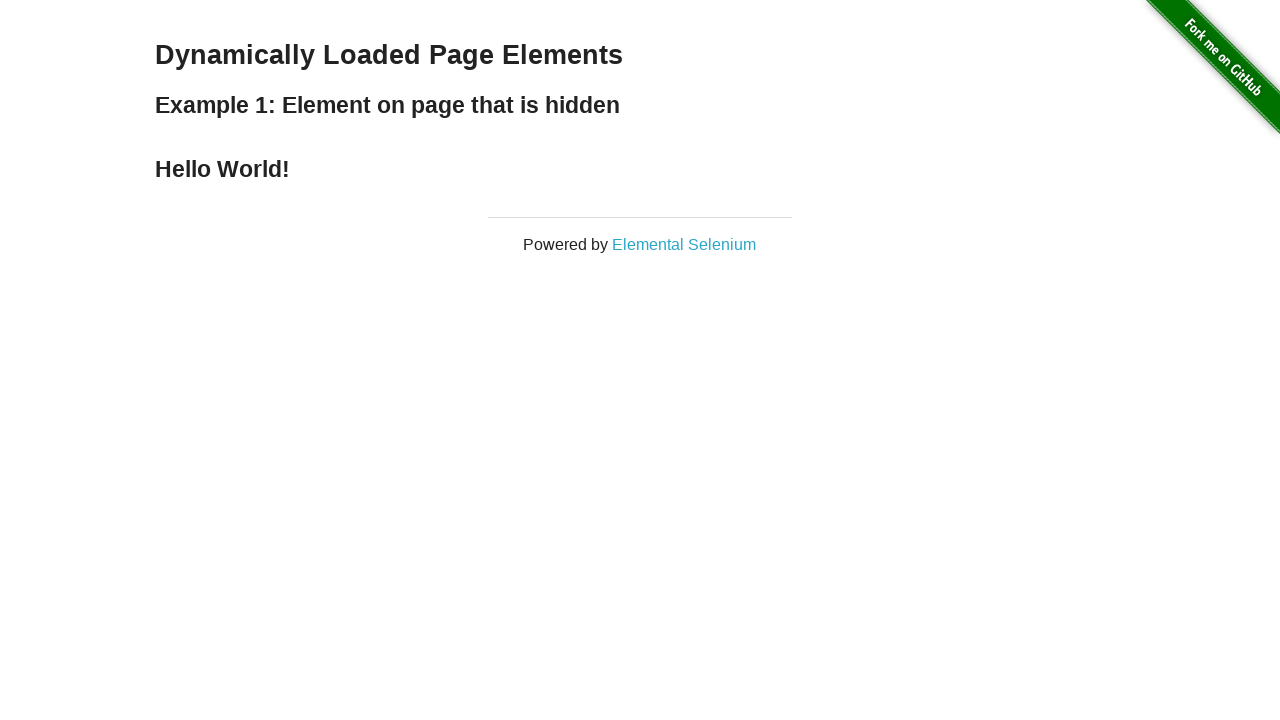

Verified result text is 'Hello World!'
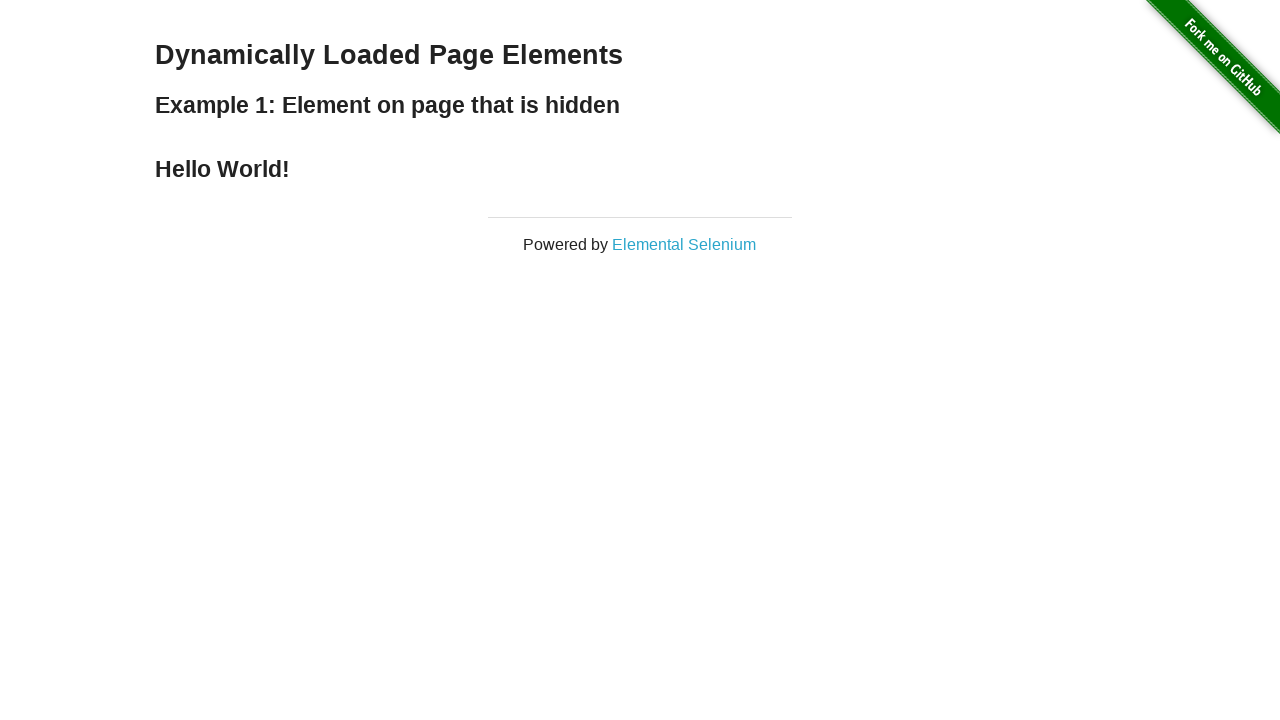

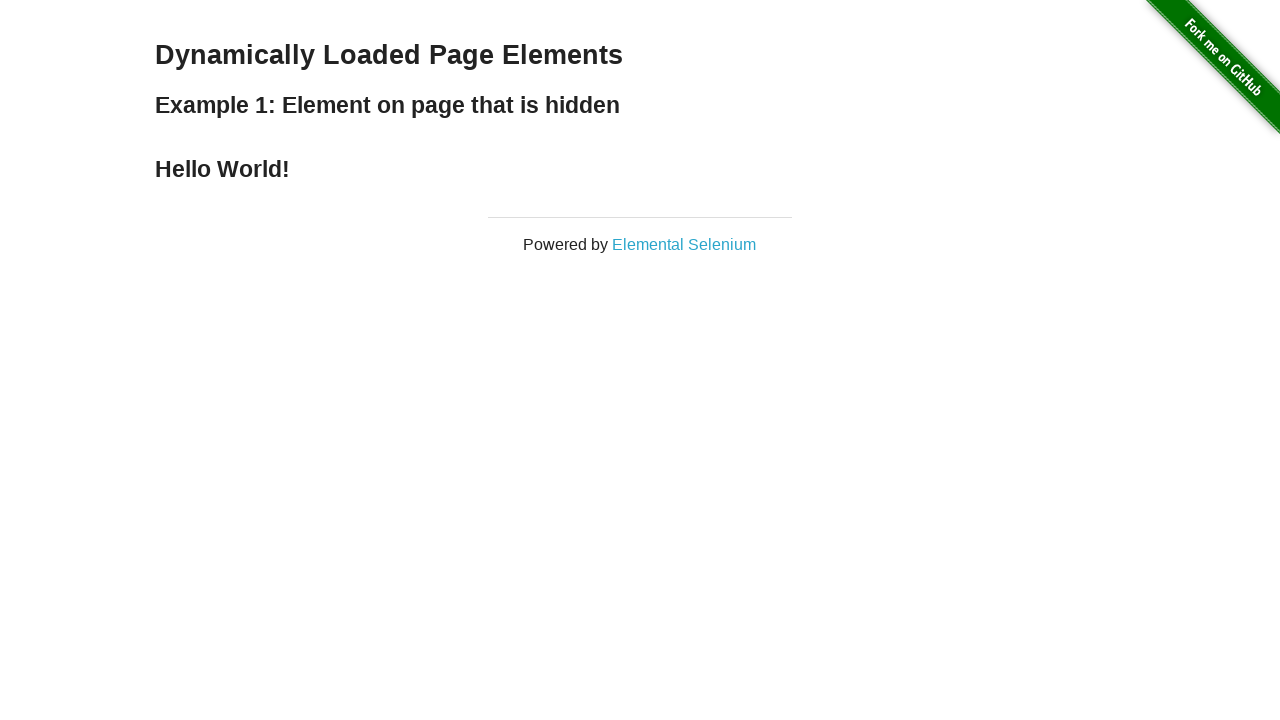